Tests a static dropdown select element by selecting an option and verifying the value

Starting URL: https://codenboxautomationlab.com/practice/

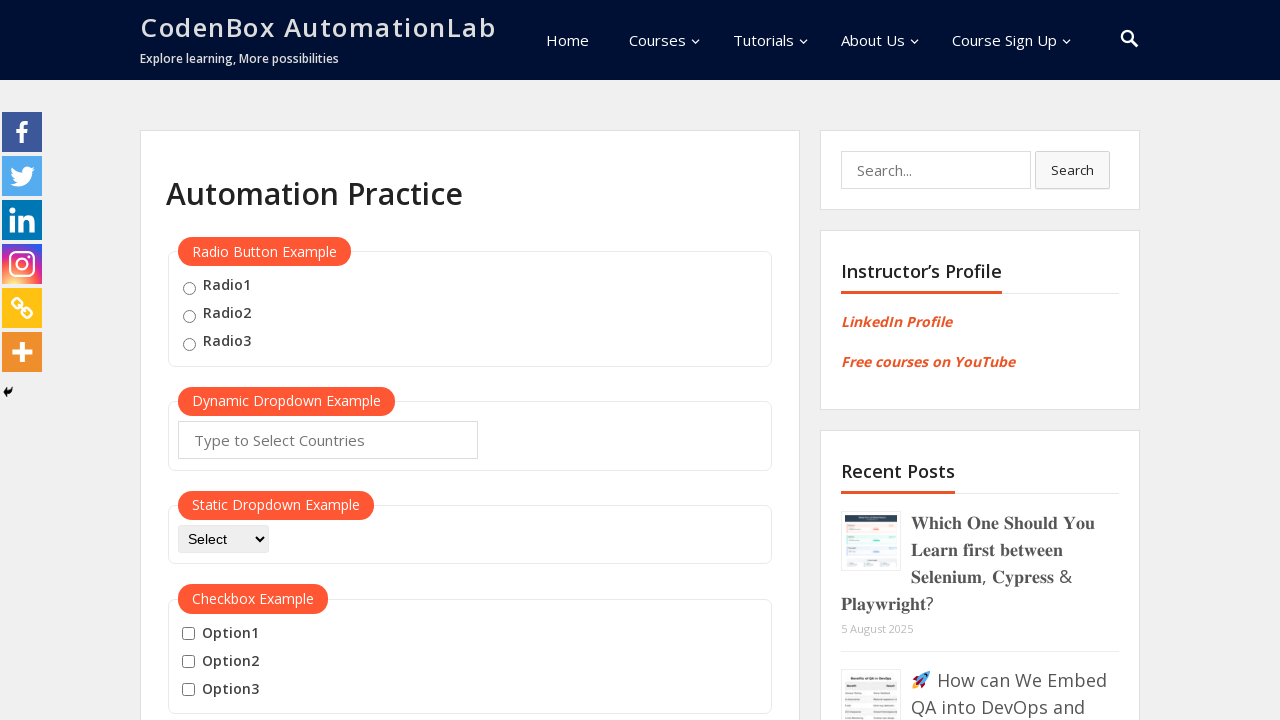

Selected 'option1' from dropdown-class-example on #dropdown-class-example
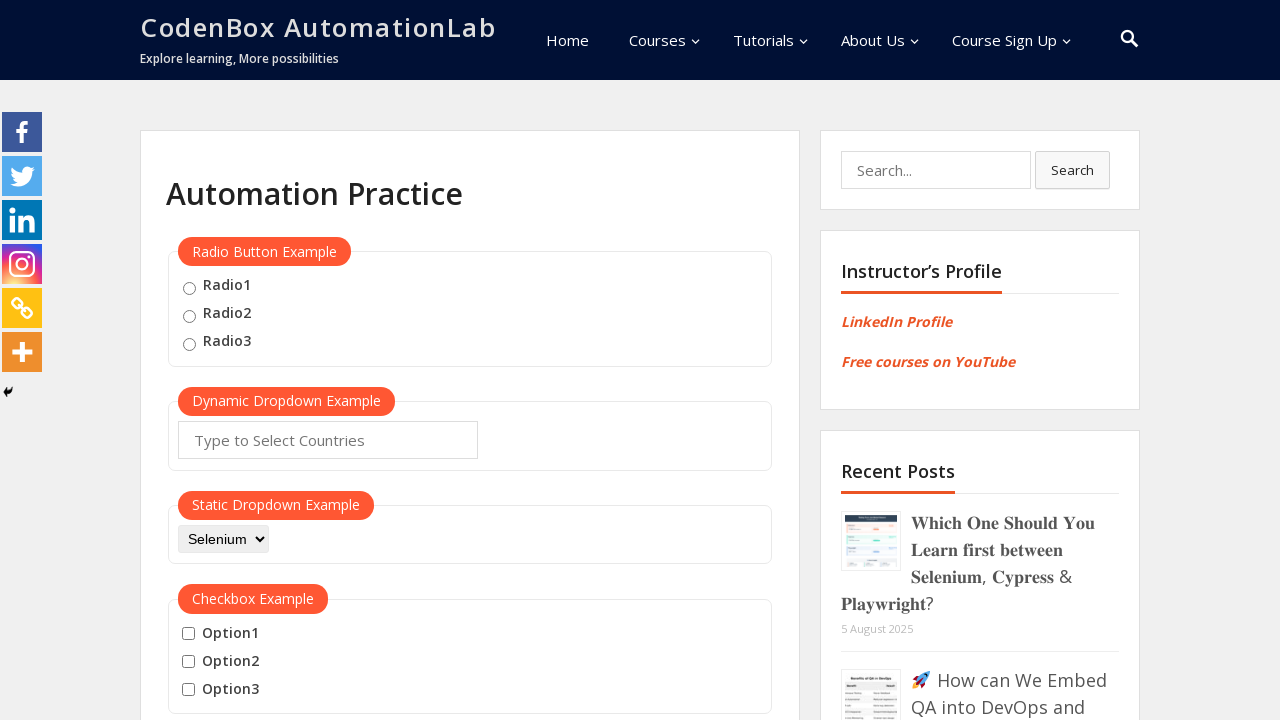

Verified that dropdown value is 'option1'
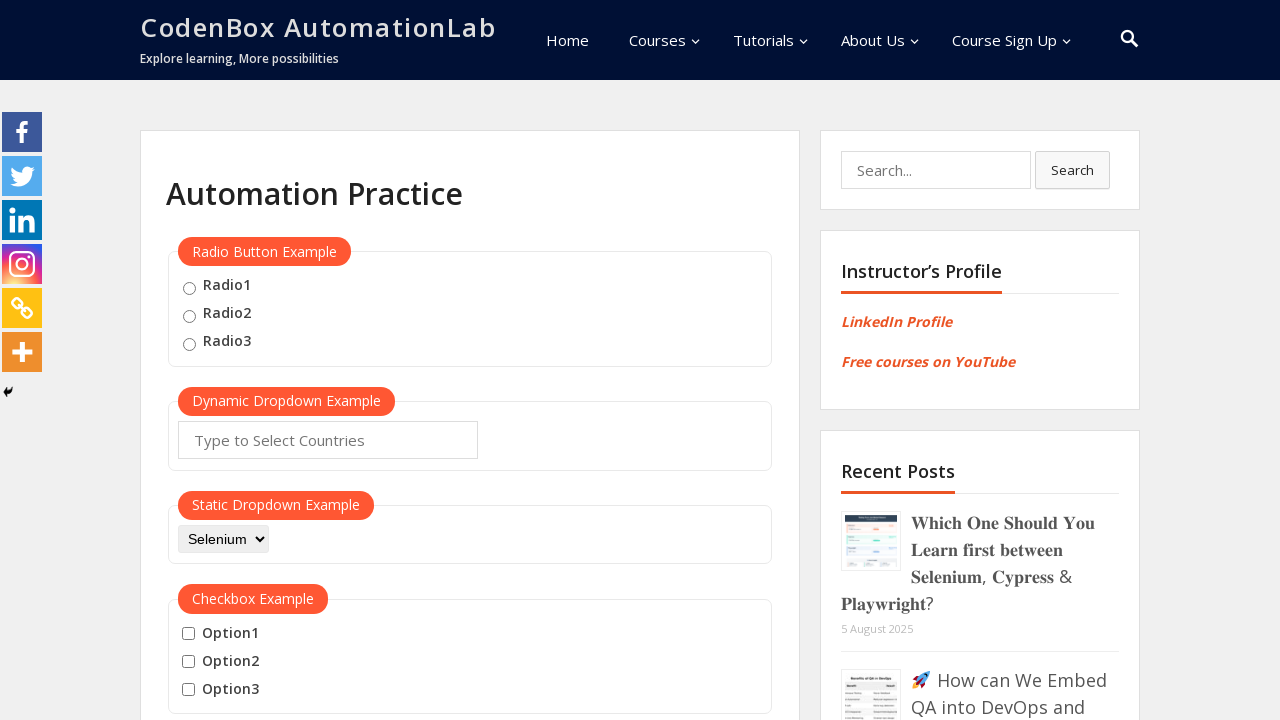

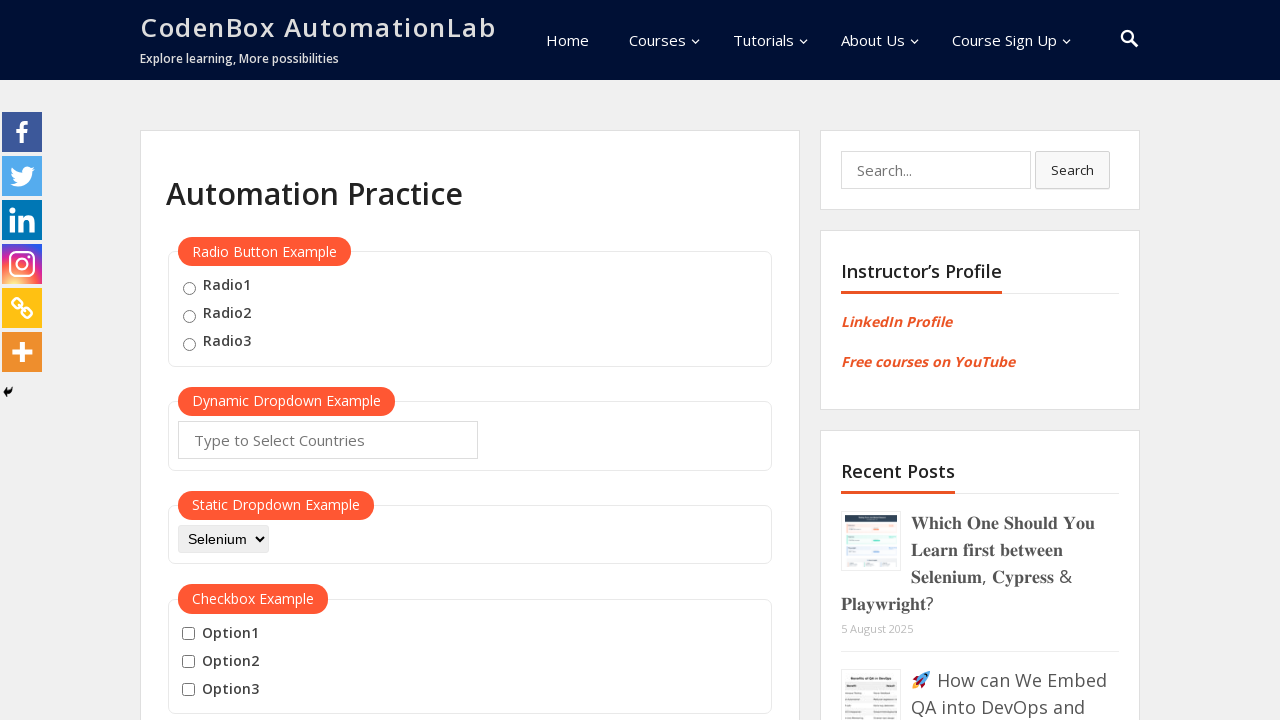